Tests dropdown select functionality by navigating to a demo page, interacting with a select menu, and selecting an option by index

Starting URL: https://demoqa.com/select-menu

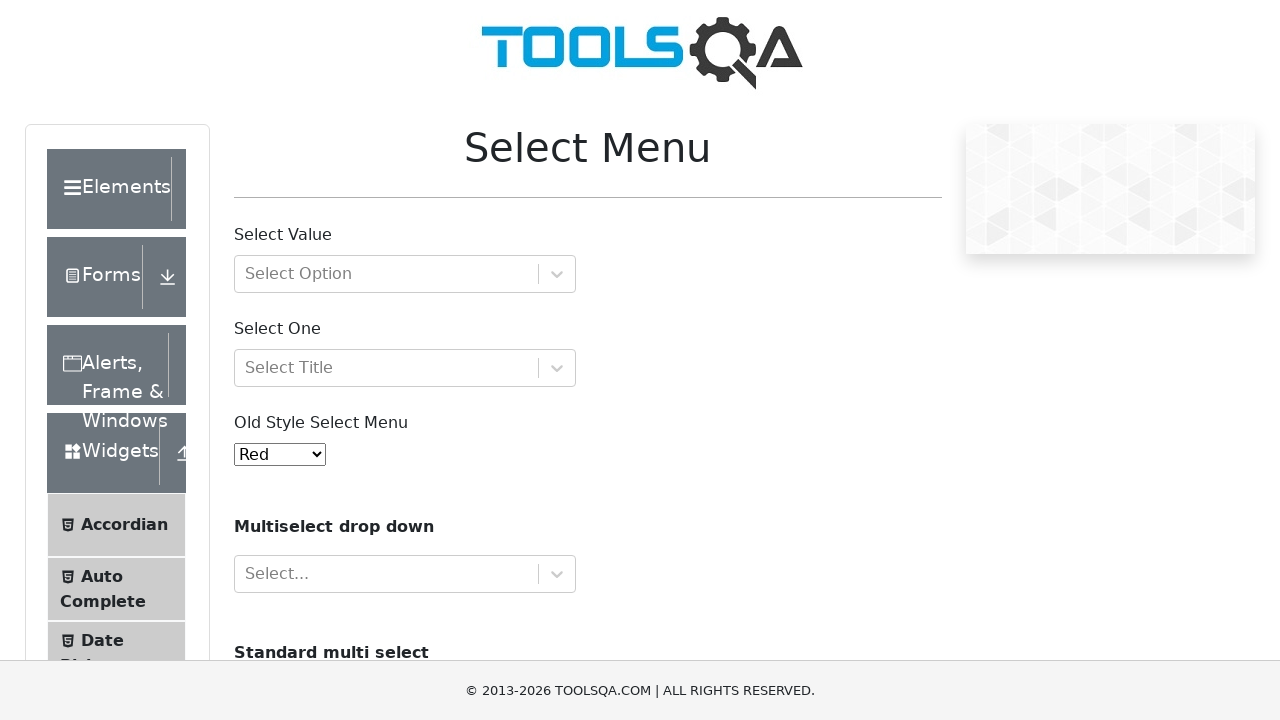

Waited for old select menu dropdown to be visible
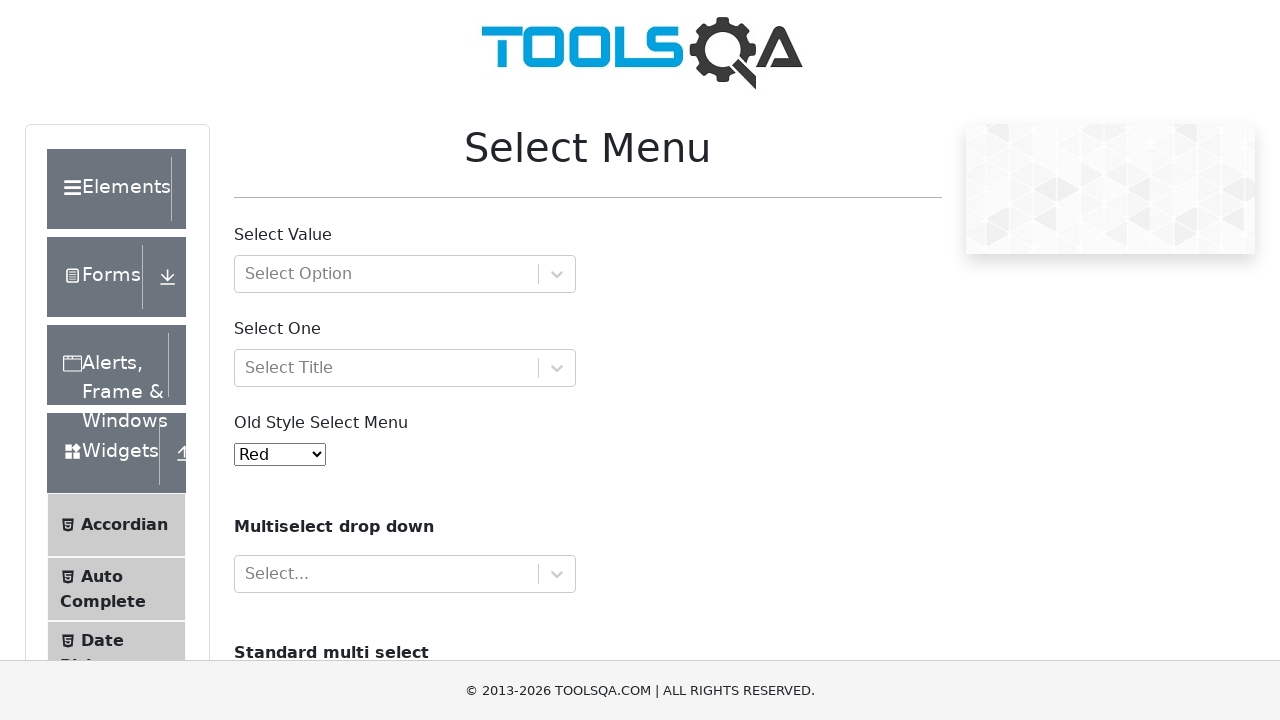

Selected option at index 4 (Purple) from the dropdown menu on #oldSelectMenu
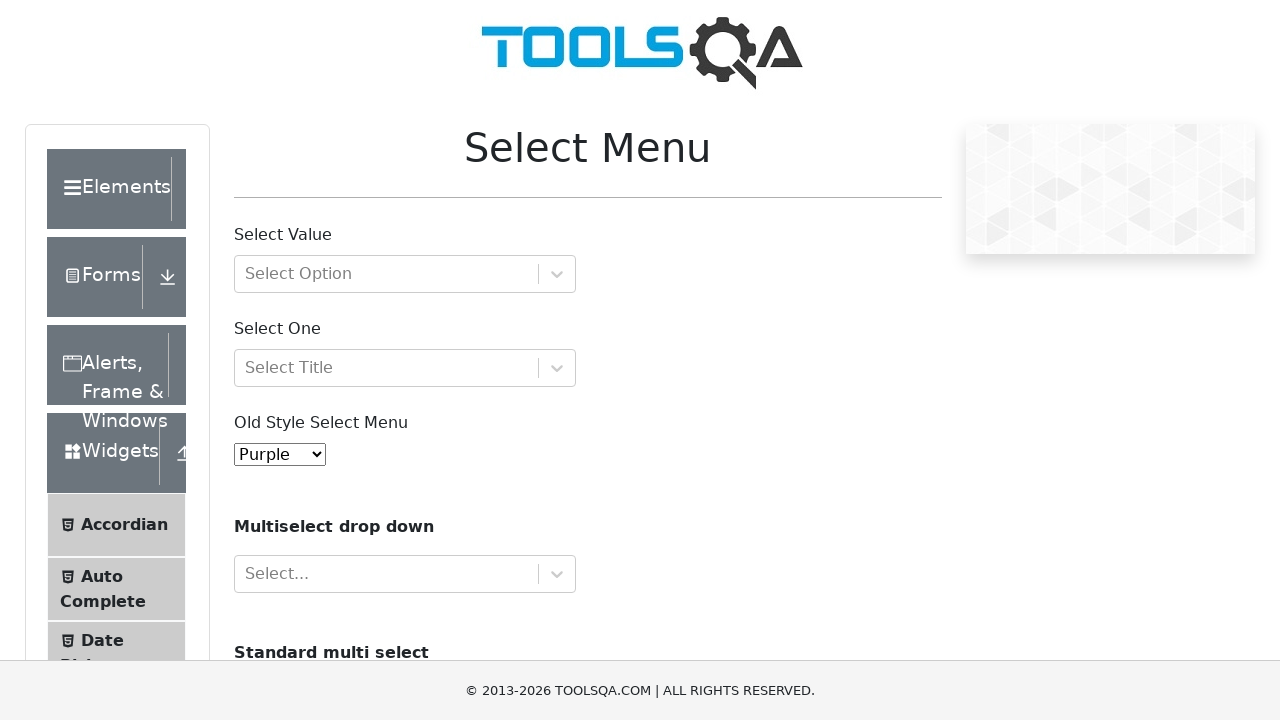

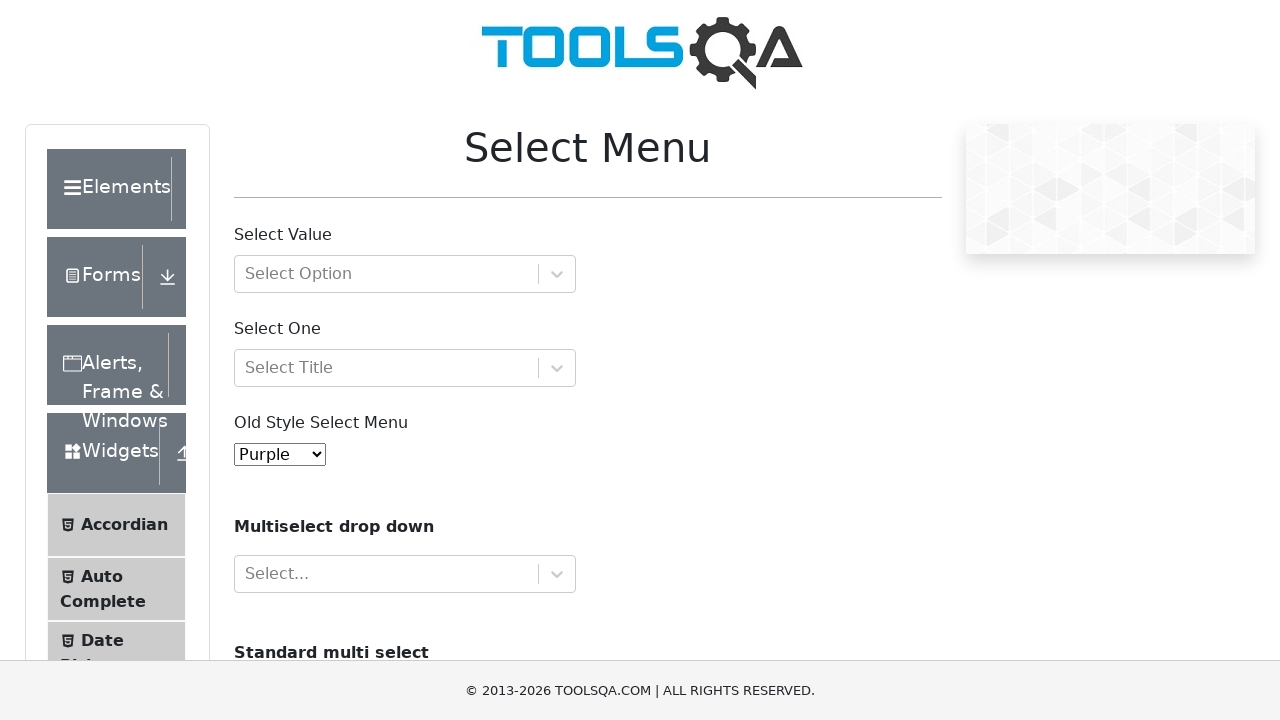